Navigates to duotech.io website and performs page scrolling actions using keyboard keys

Starting URL: http://duotech.io

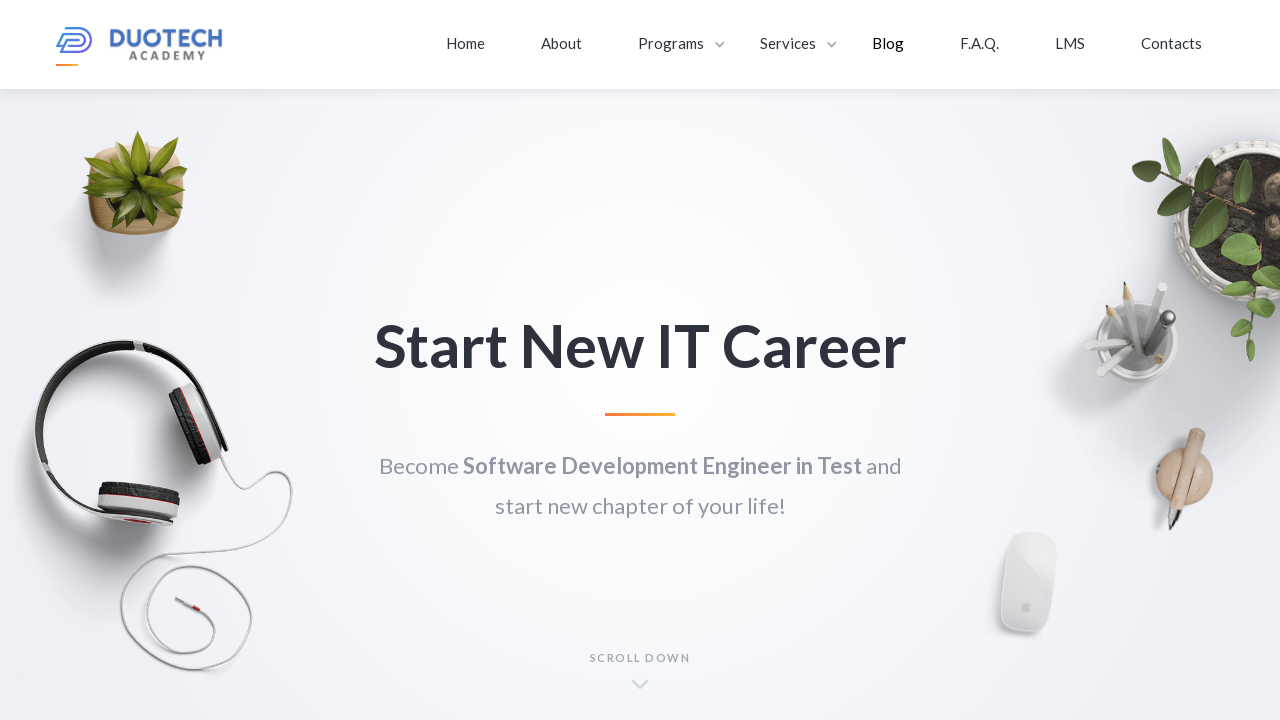

Navigated to http://duotech.io
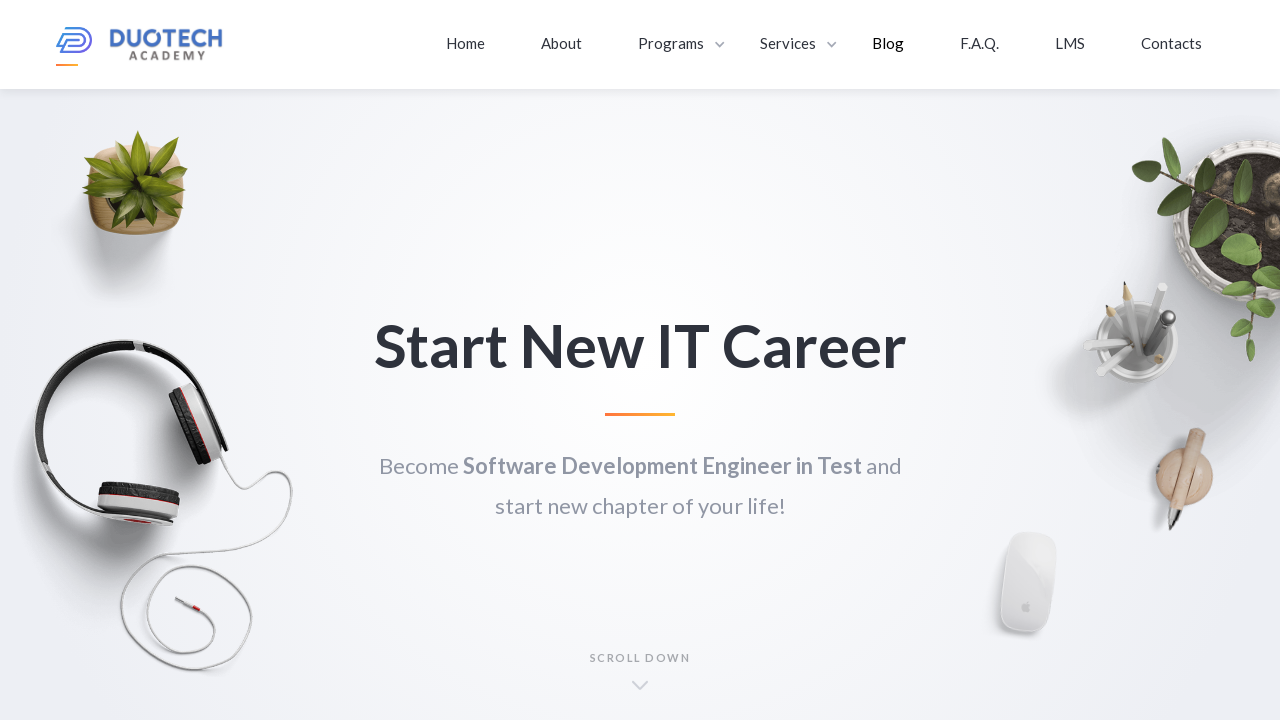

Pressed ArrowDown key to scroll down
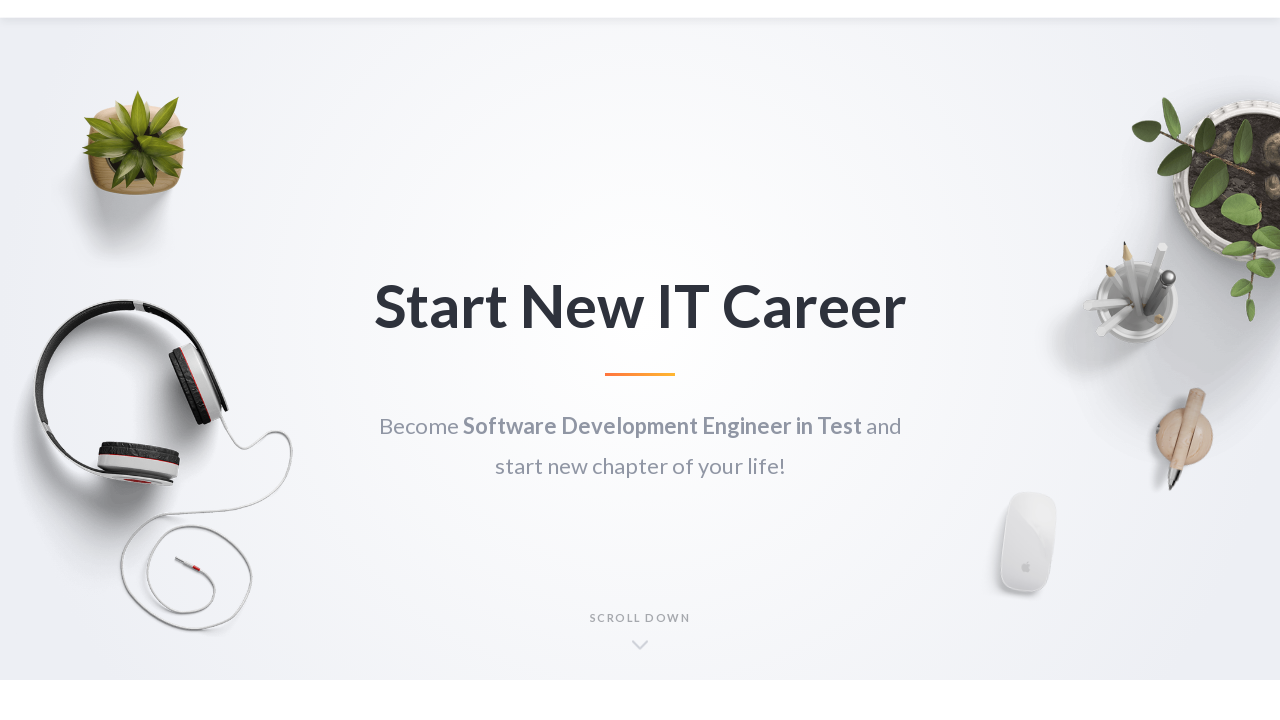

Pressed ArrowDown key to scroll down again
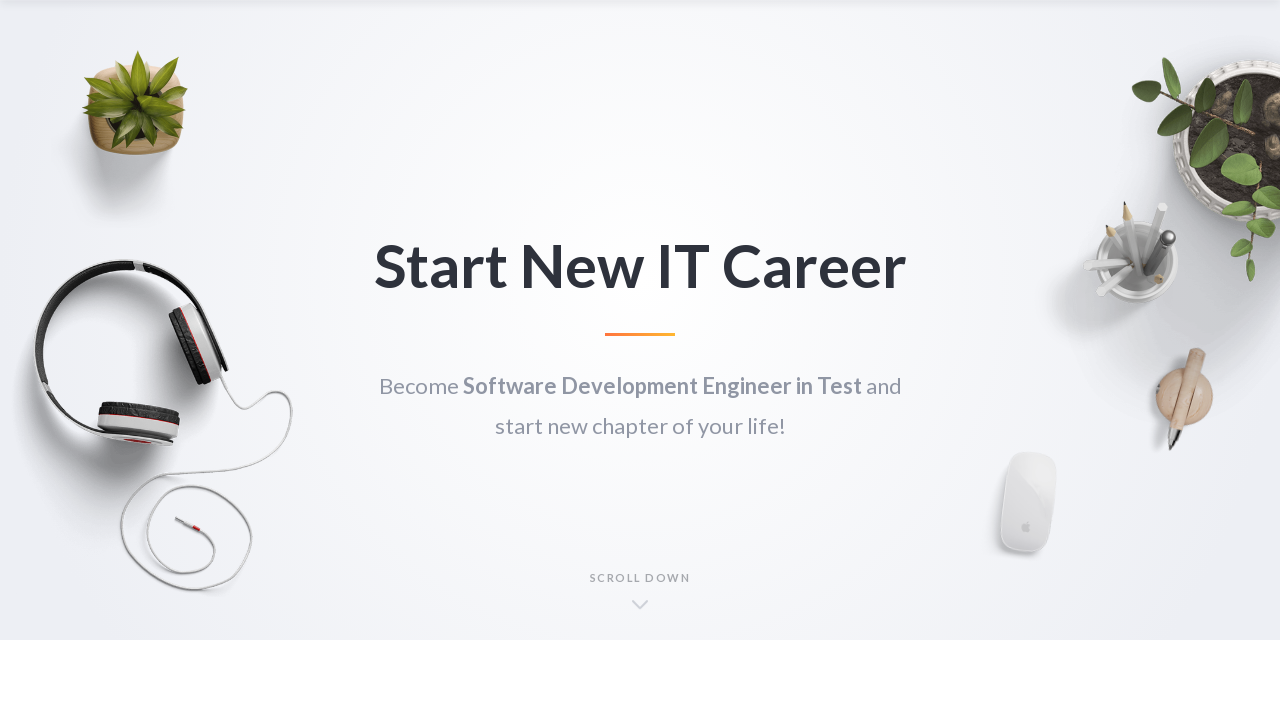

Pressed PageDown key to scroll down by page
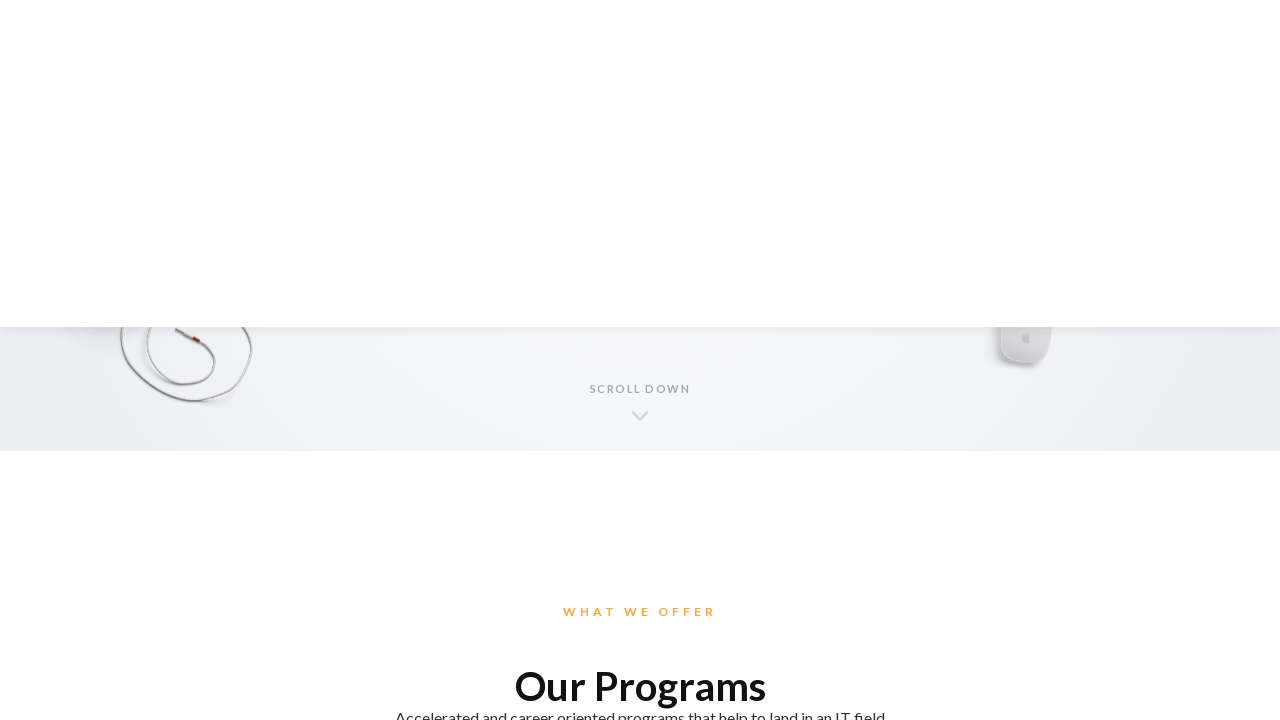

Waited 500ms for scrolling to complete
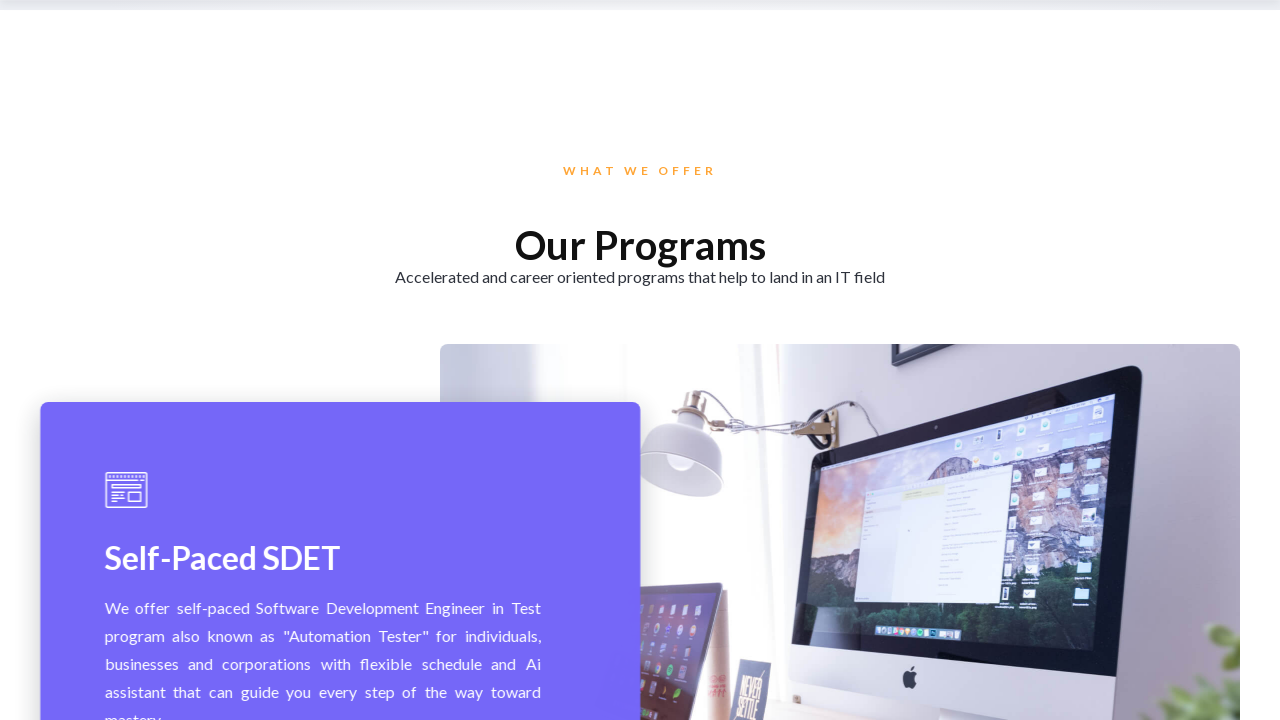

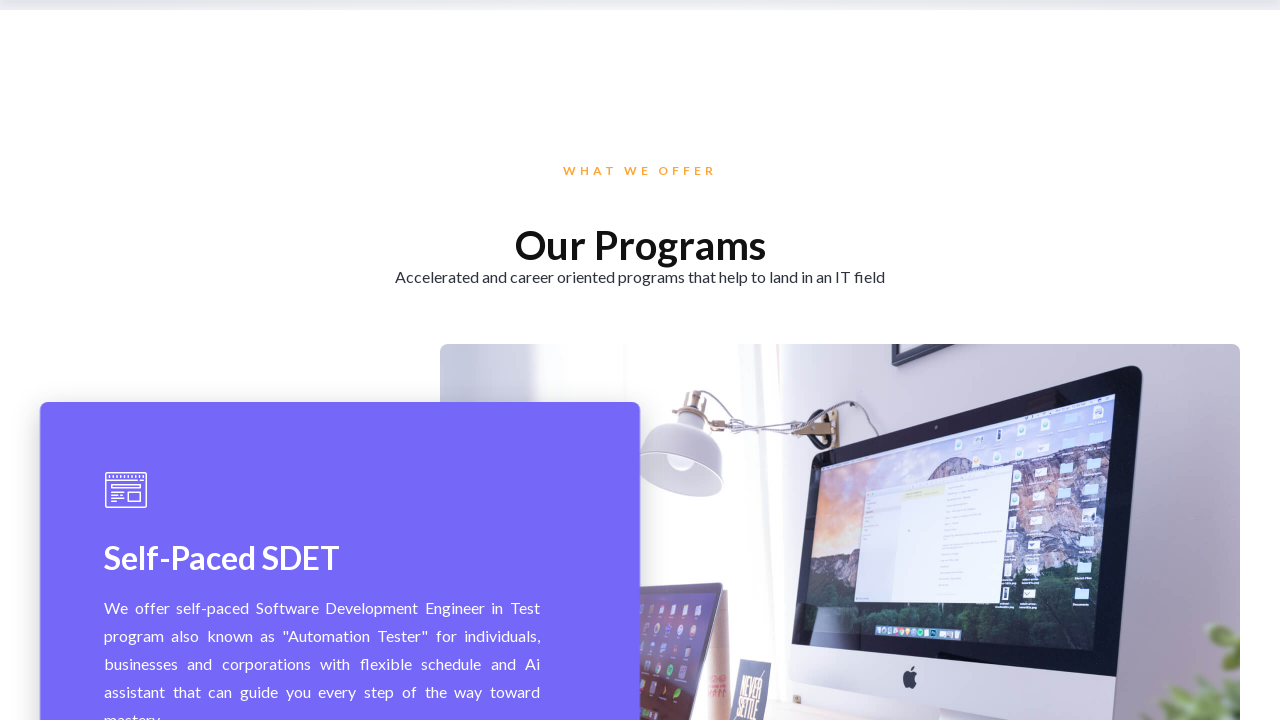